Tests the basic calculator's addition functionality by entering two numbers, optionally selecting integers-only mode, clicking calculate, and verifying the result. Uses parameterized test values for sum operations.

Starting URL: https://testsheepnz.github.io/BasicCalculator.html#main-body

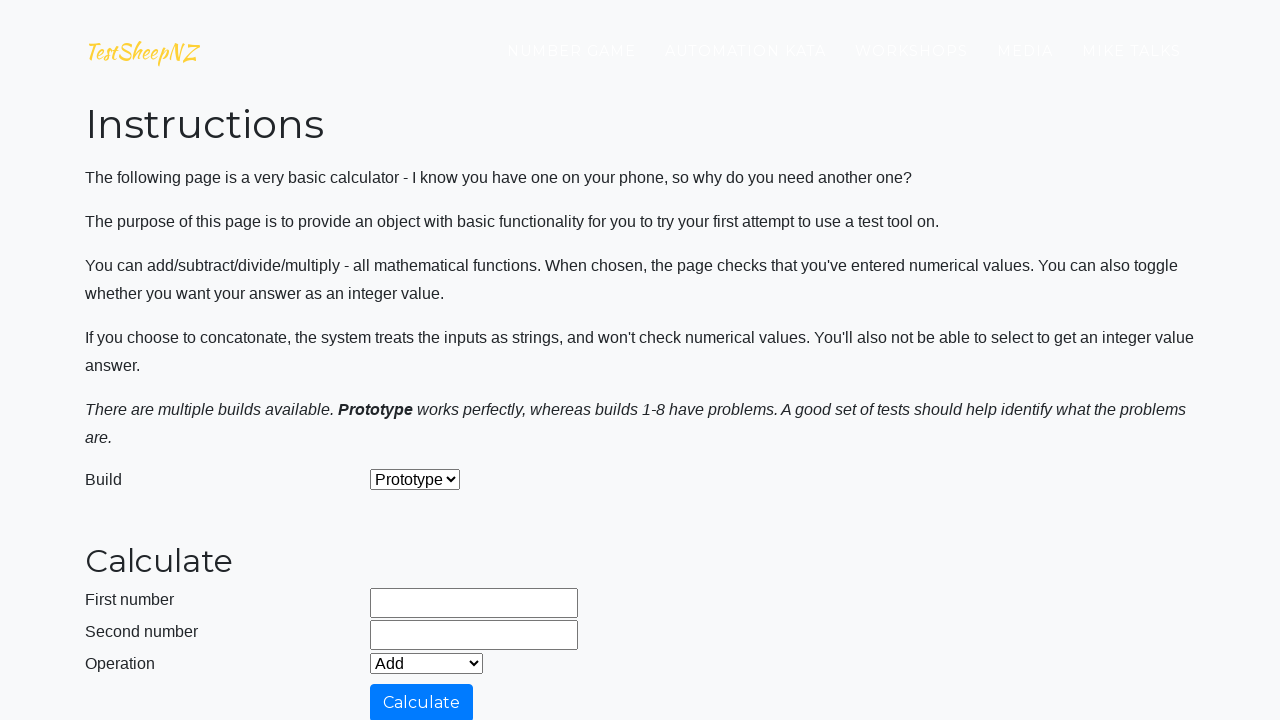

Entered first number '25' into number1Field on #number1Field
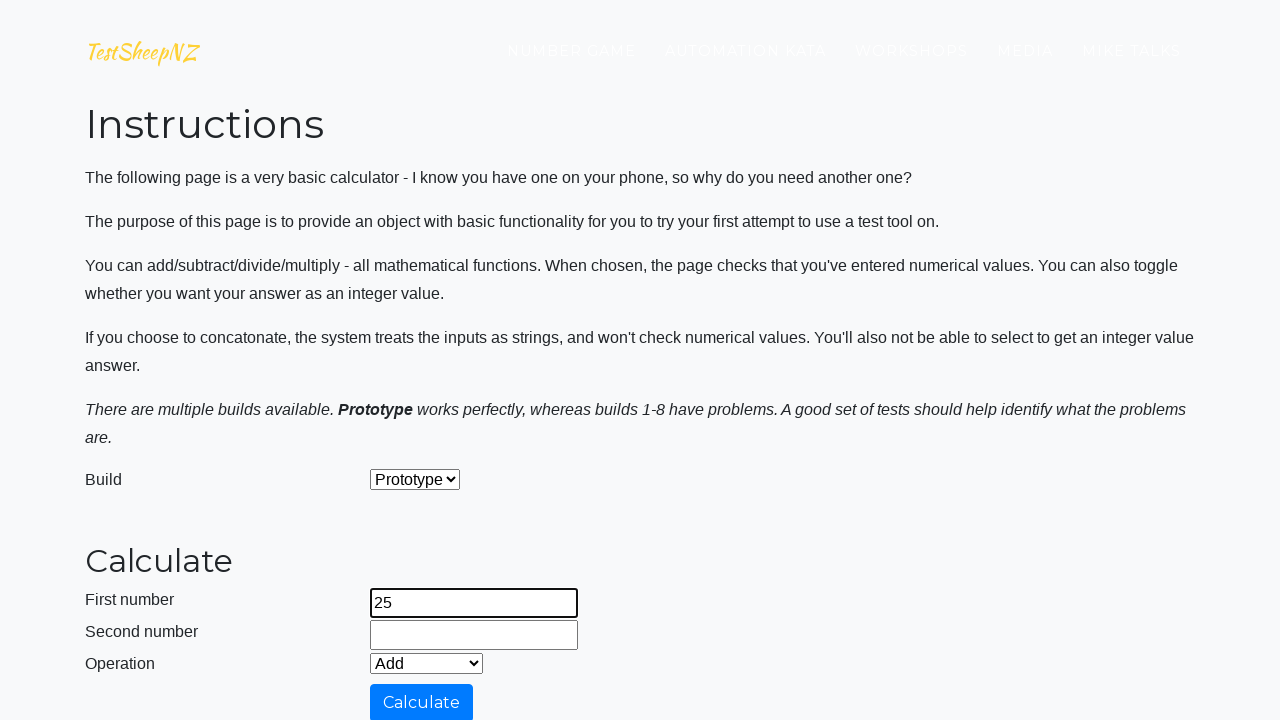

Entered second number '25.5' into number2Field on #number2Field
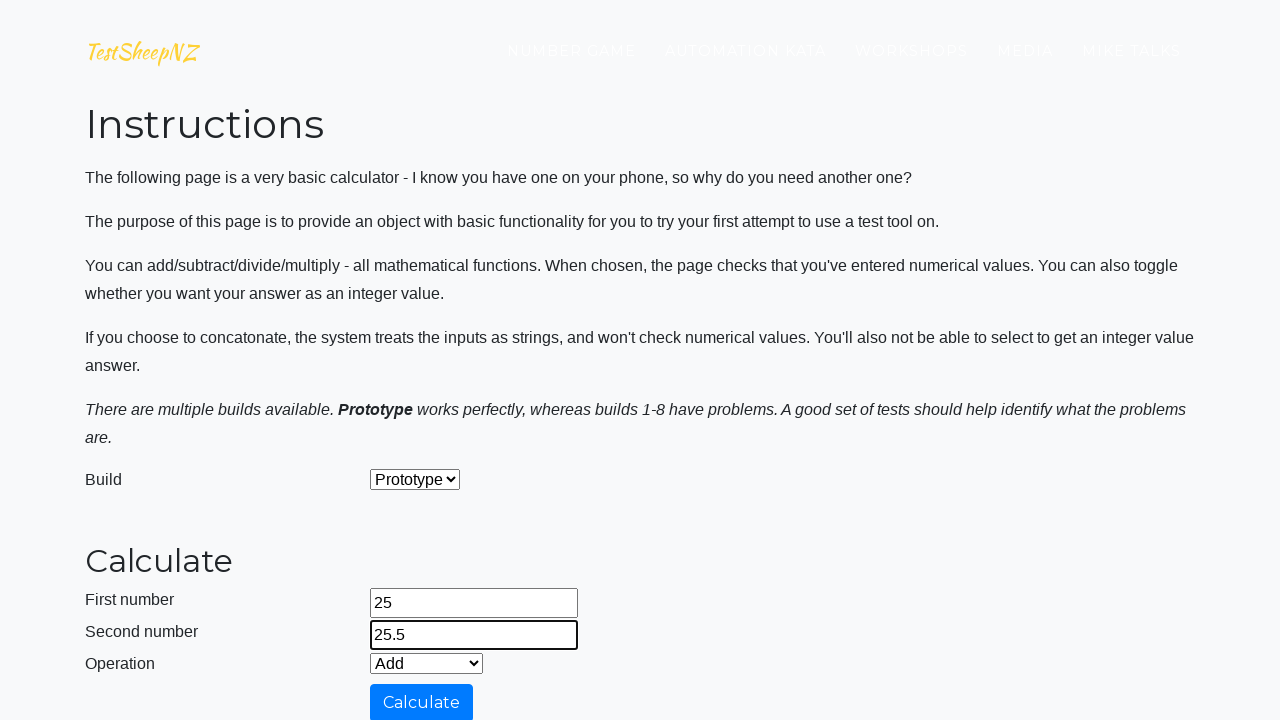

Selected Add operation (option '0') from operation dropdown on #selectOperationDropdown
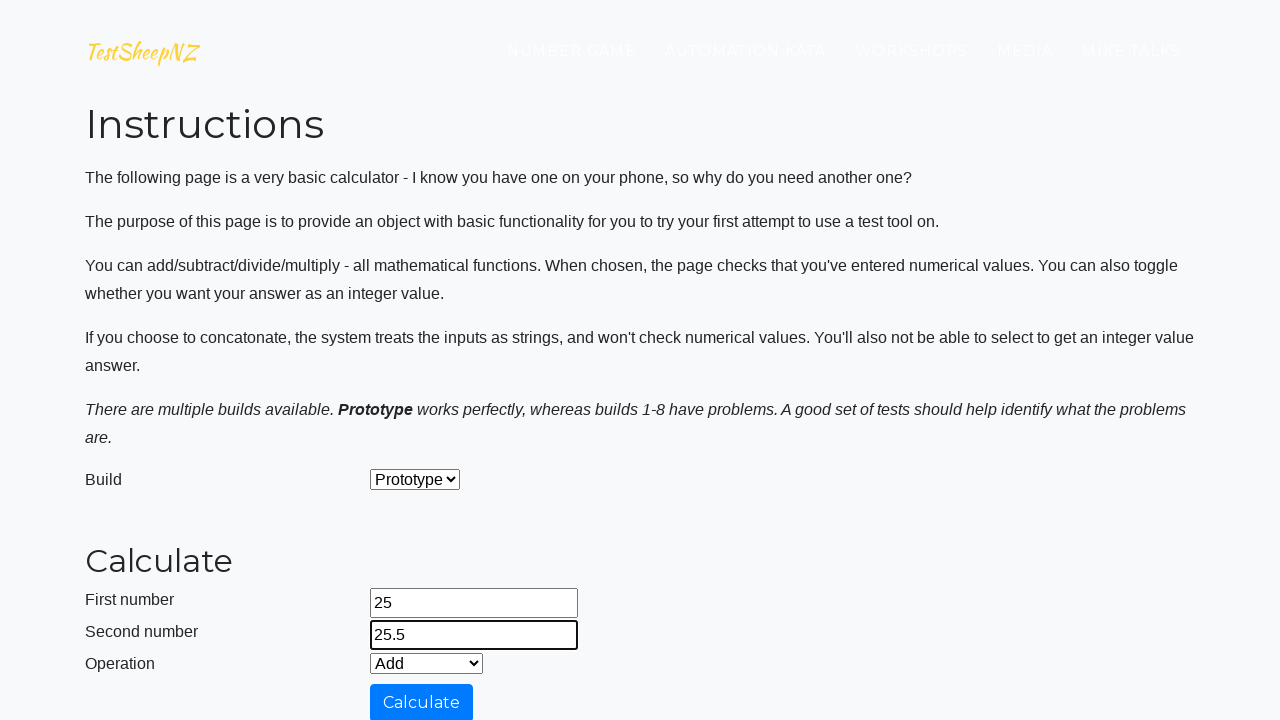

Clicked the calculate button to perform the addition at (422, 701) on #calculateButton
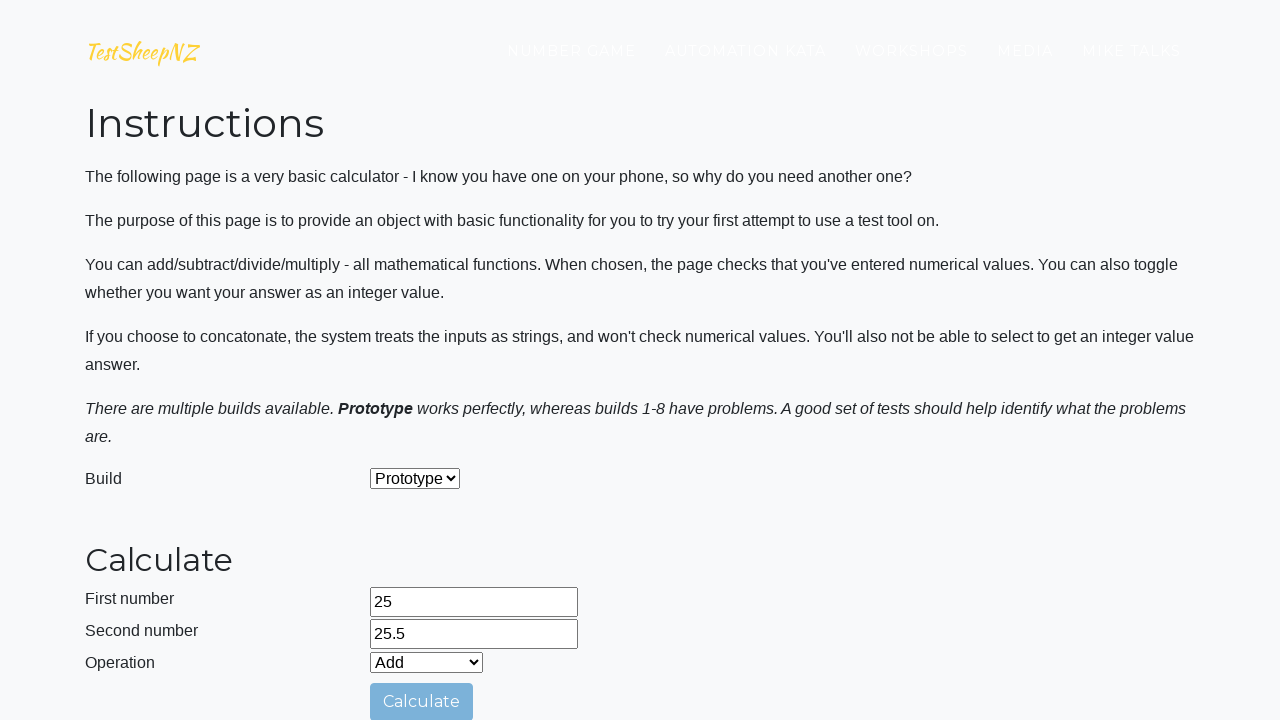

Result field loaded and ready
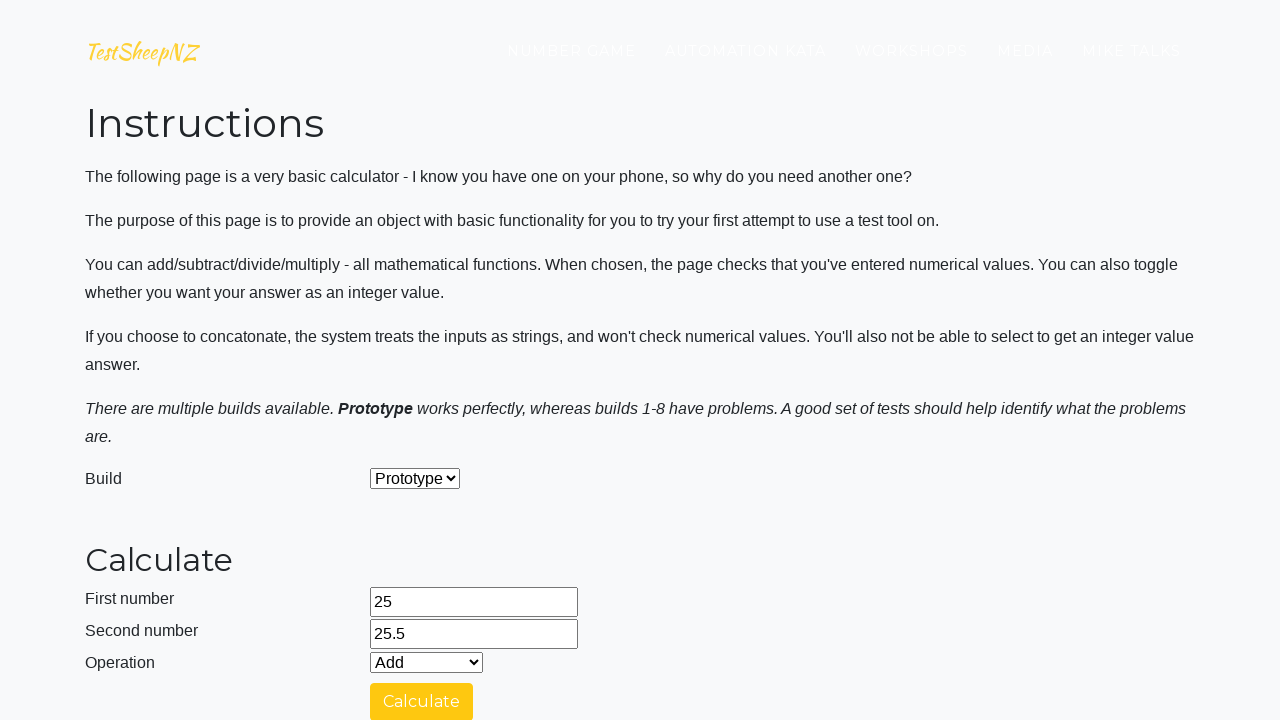

Retrieved result value: 50.5
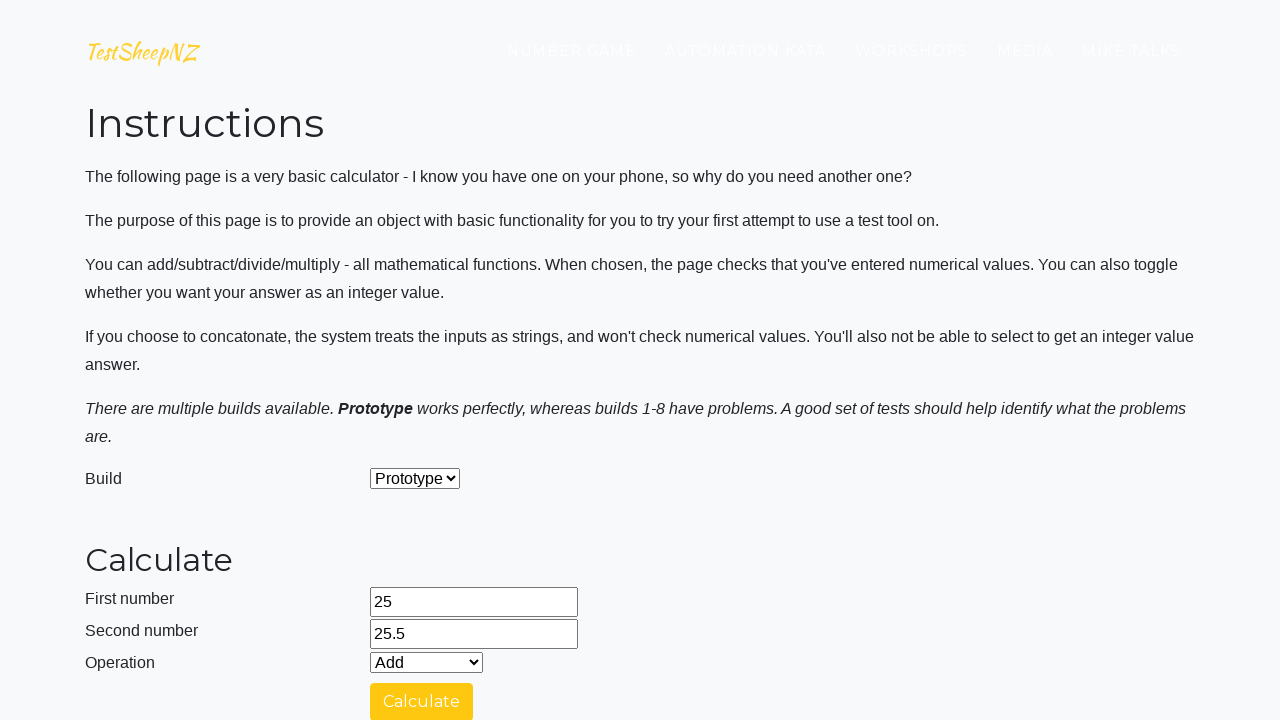

Assertion passed: result is 50.5 as expected
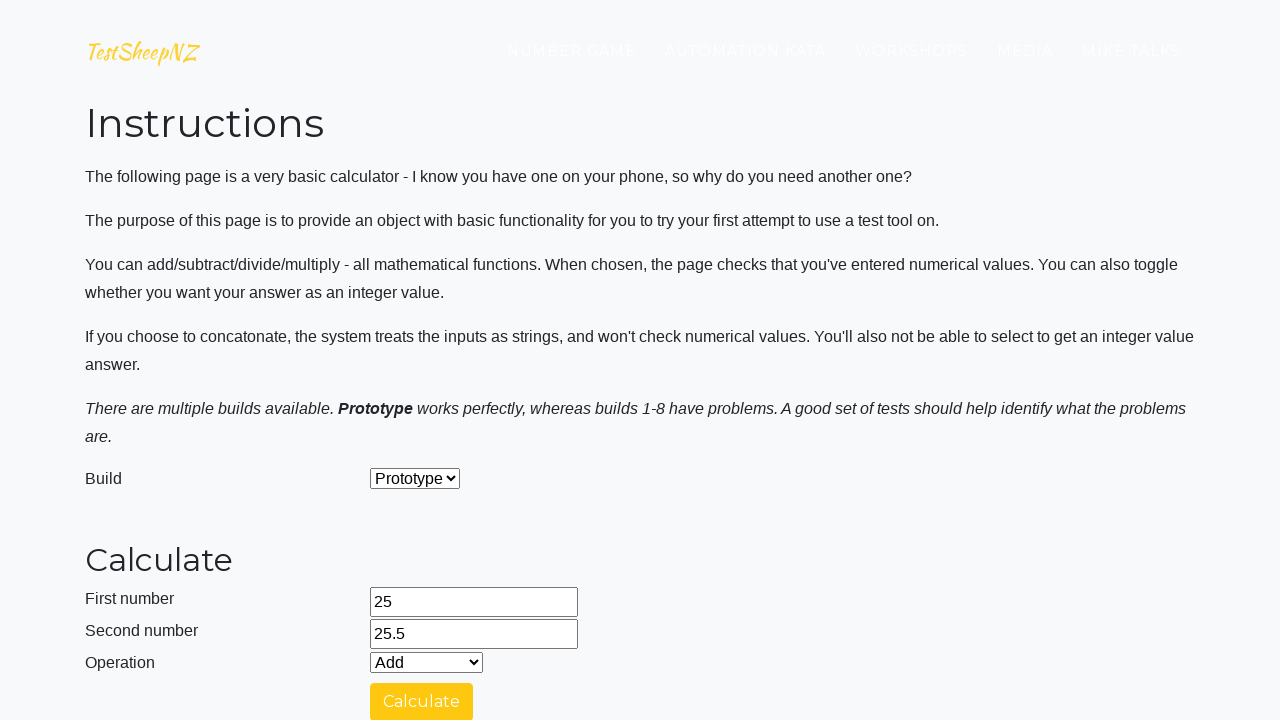

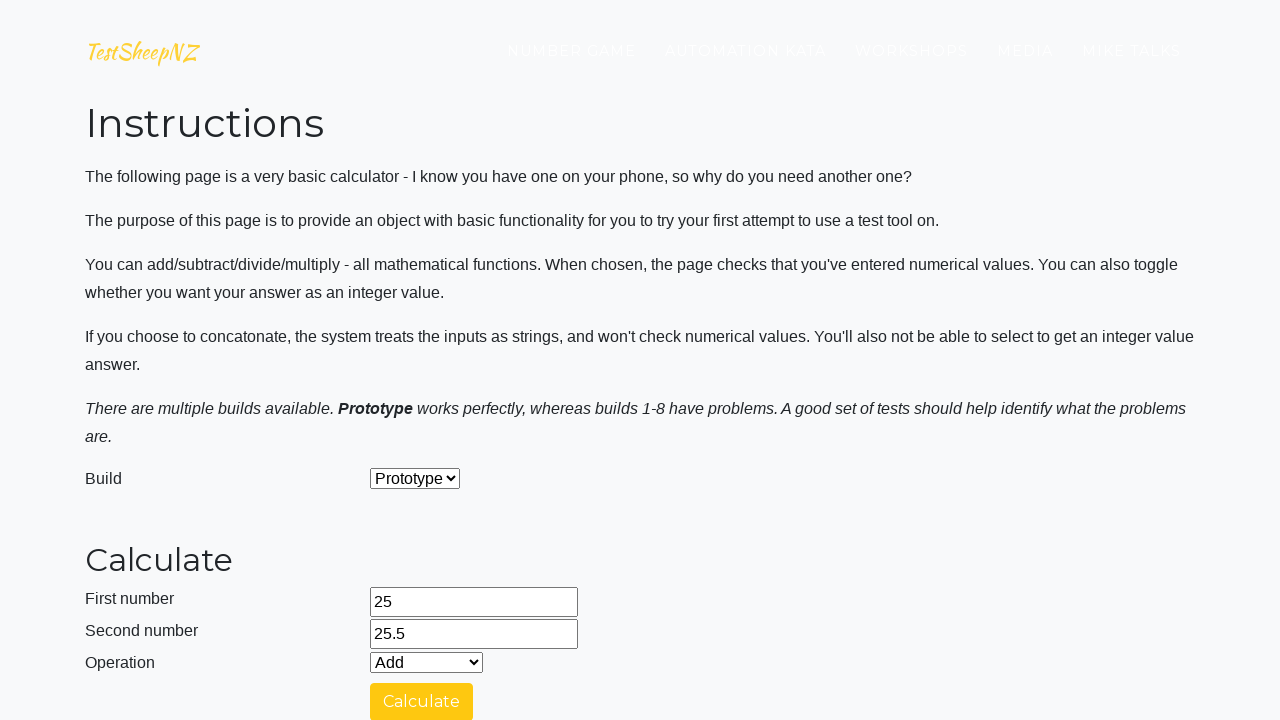